Tests drag and drop using click-hold, move, and release sequence

Starting URL: http://sahitest.com/demo/dragDropMooTools.htm

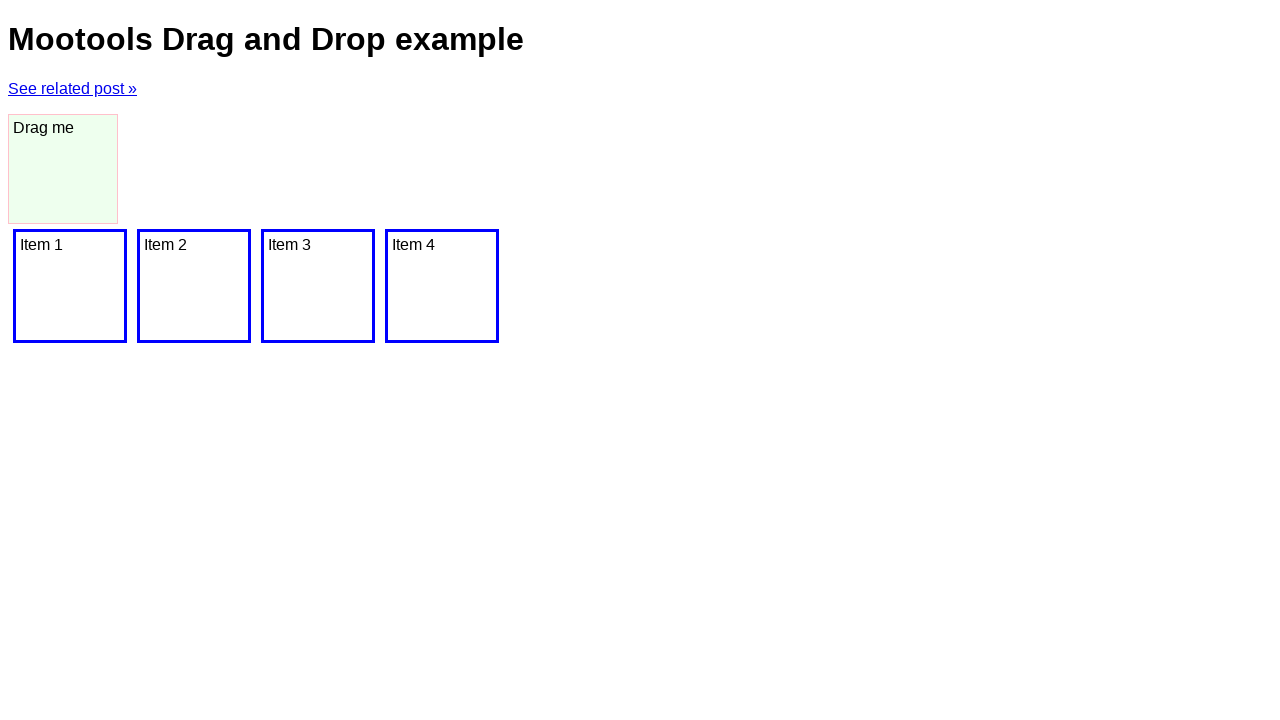

Waited for dragger element to be available
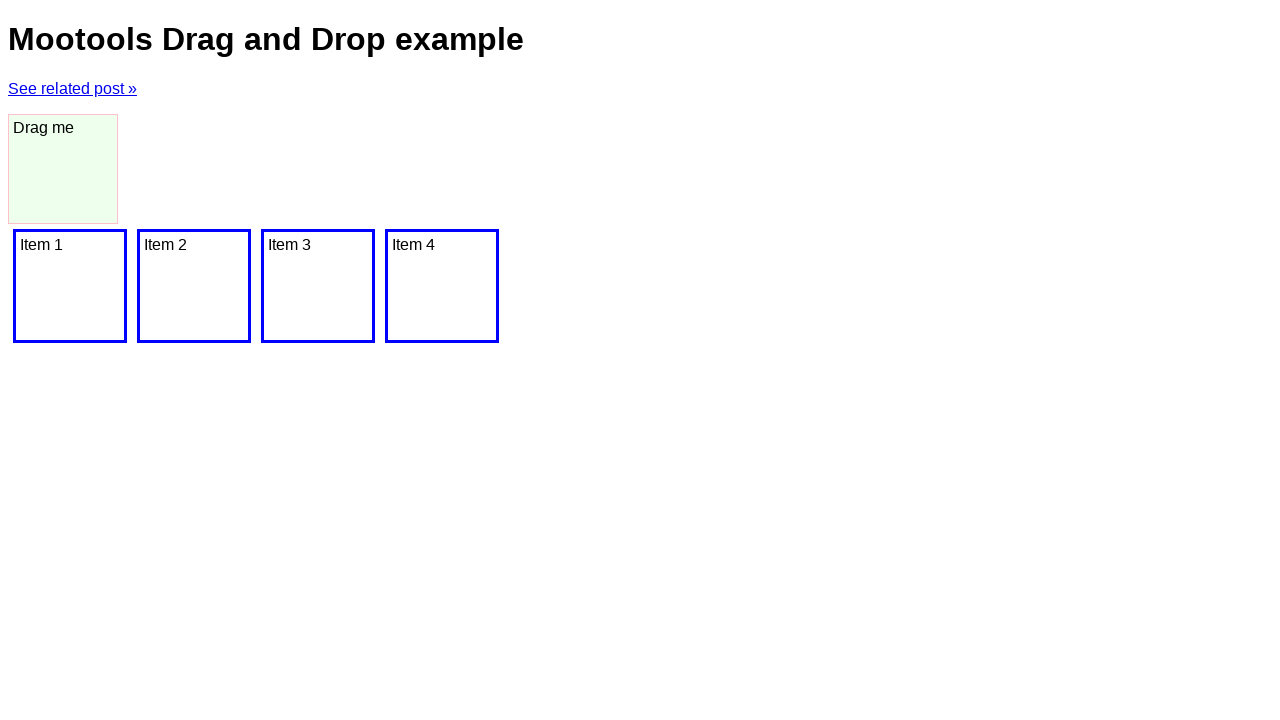

Retrieved bounding box for drag element
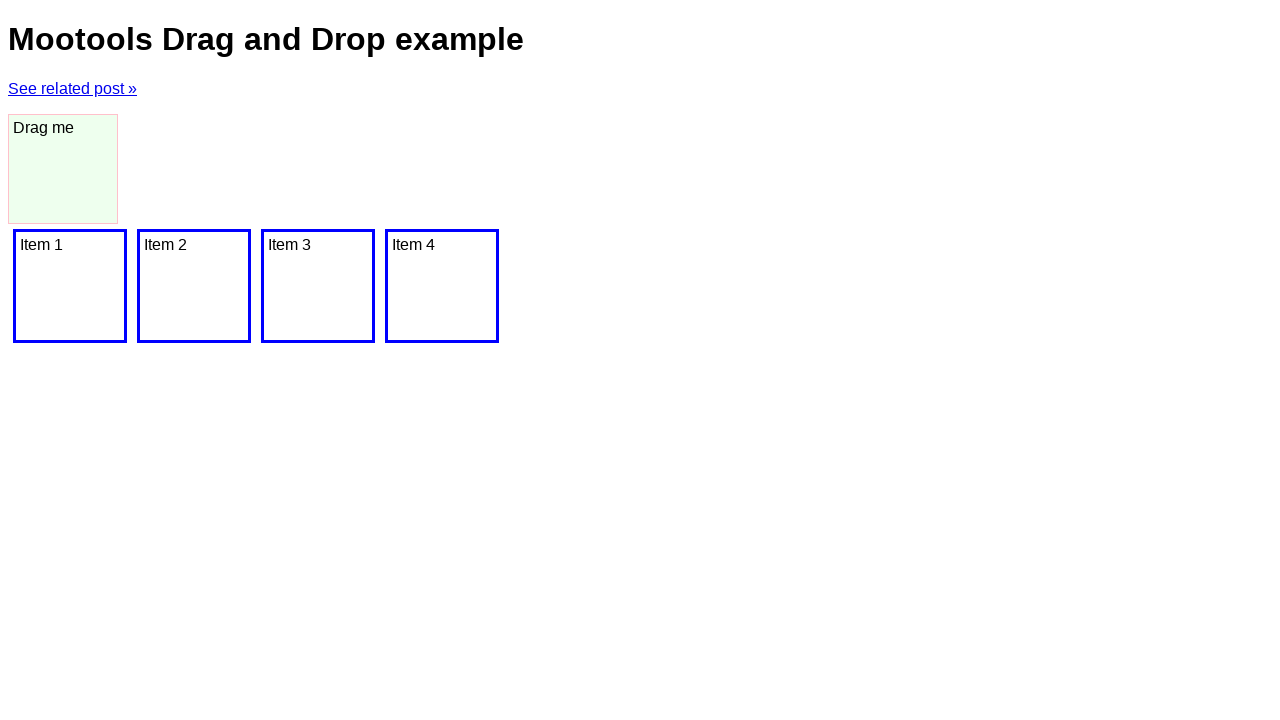

Retrieved bounding box for drop target element
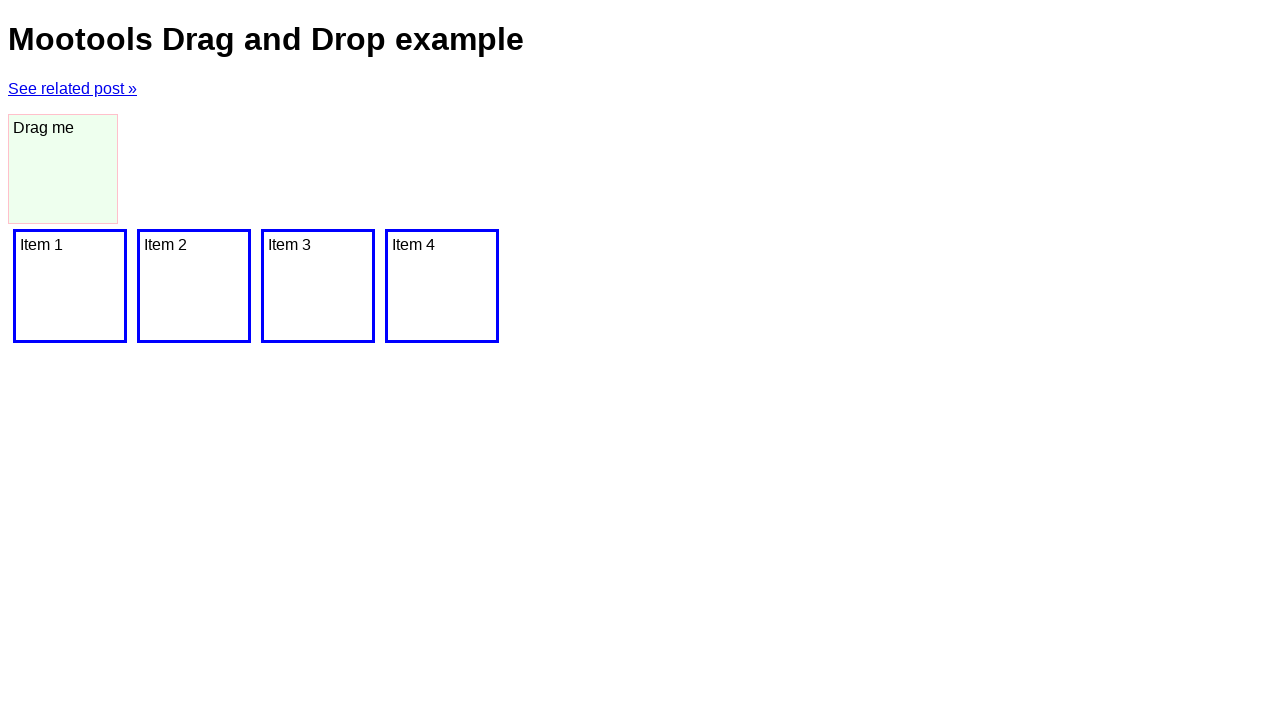

Moved mouse to center of drag element at (63, 169)
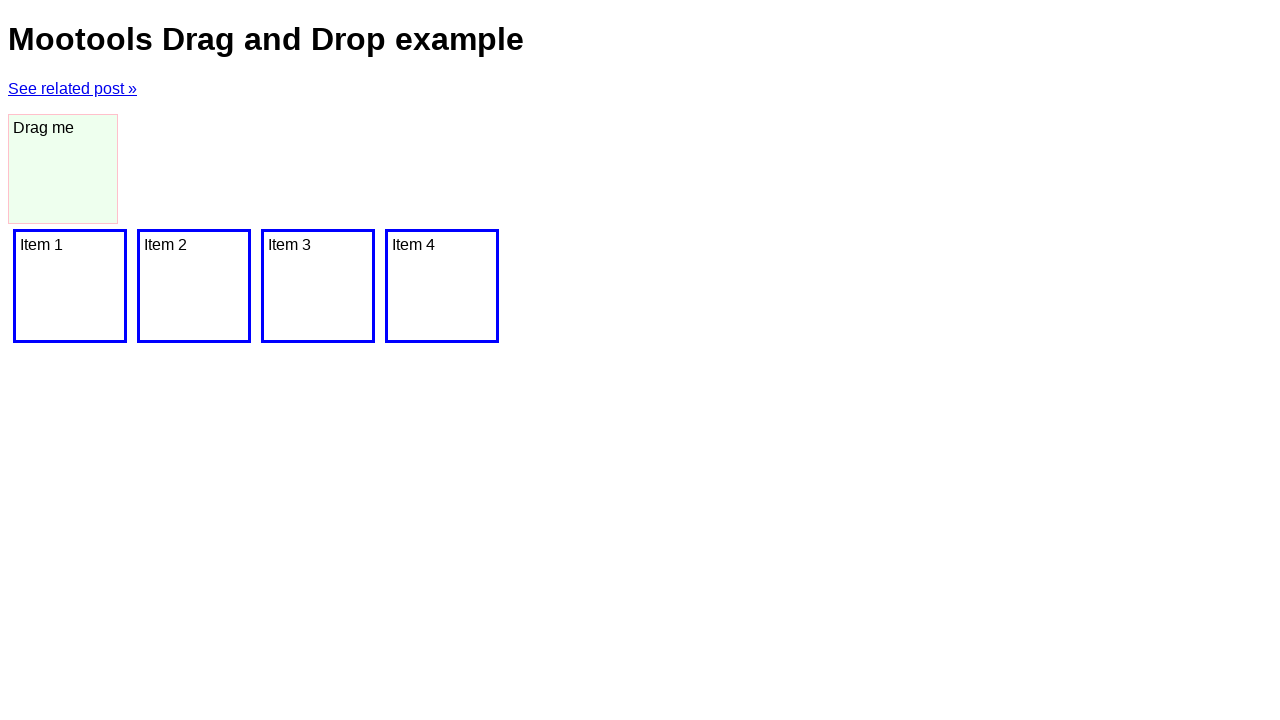

Pressed mouse button down to initiate drag at (63, 169)
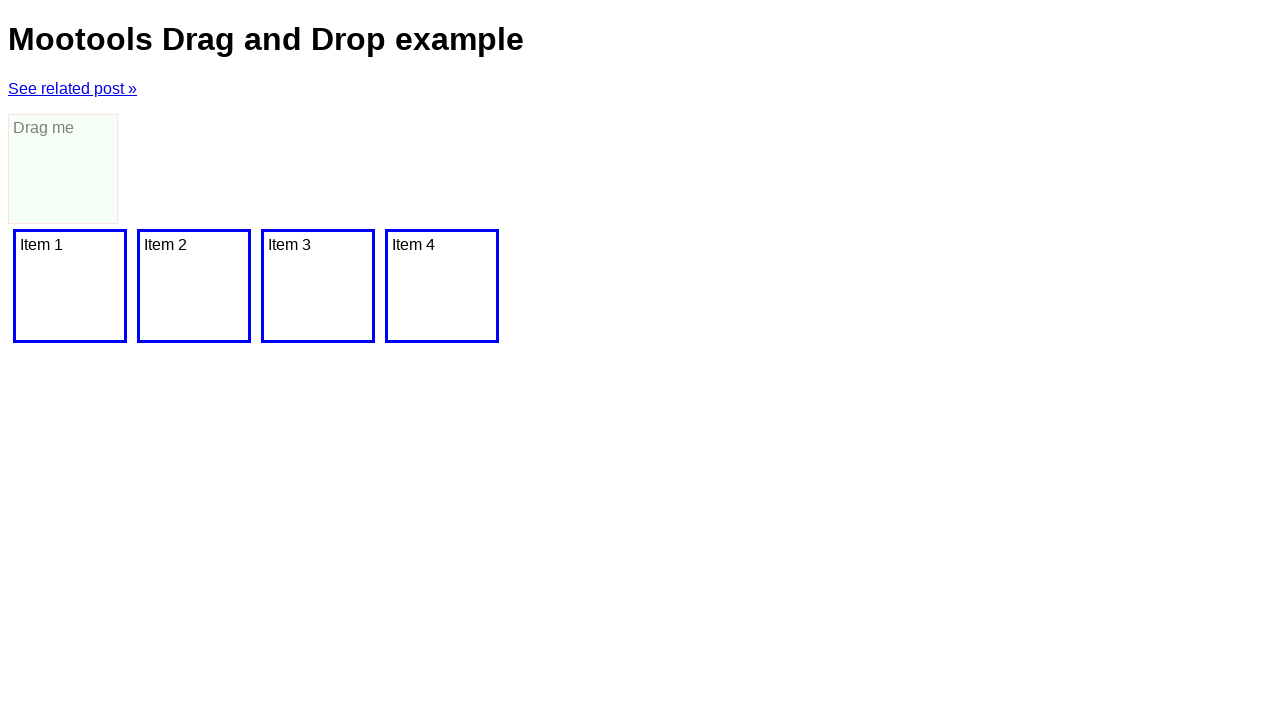

Moved mouse to center of drop target element at (318, 286)
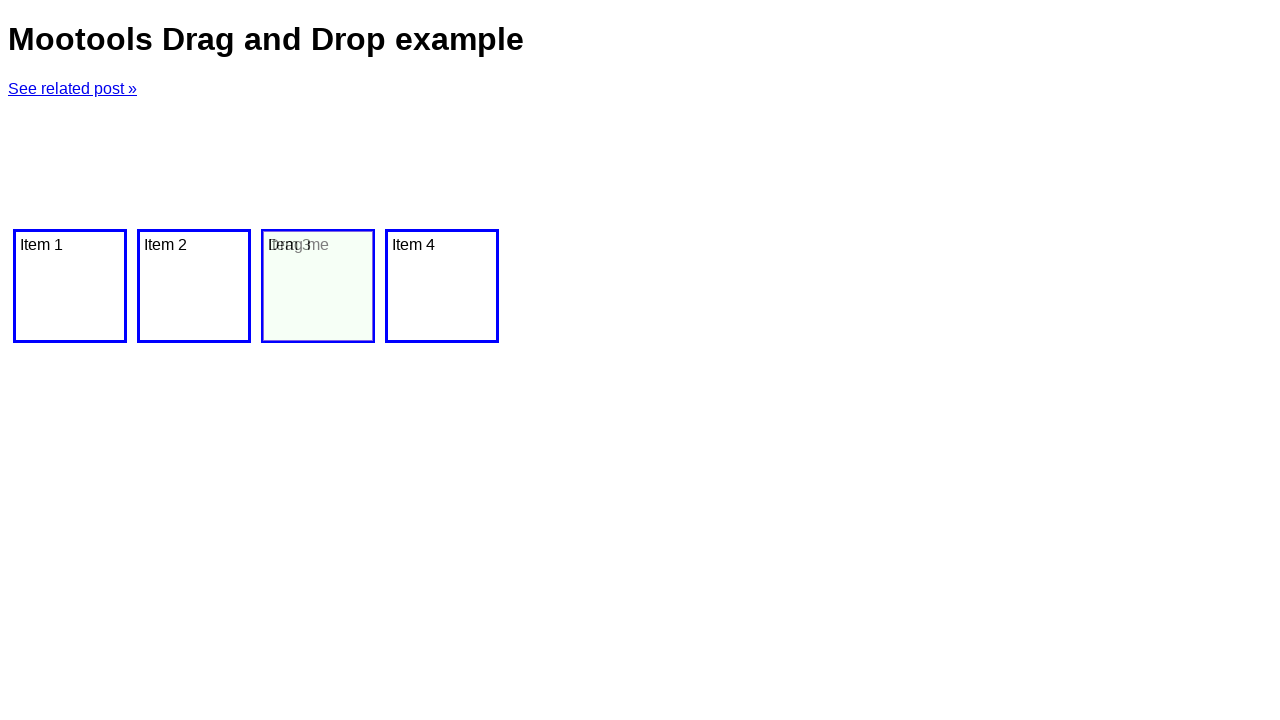

Released mouse button to complete drag and drop at (318, 286)
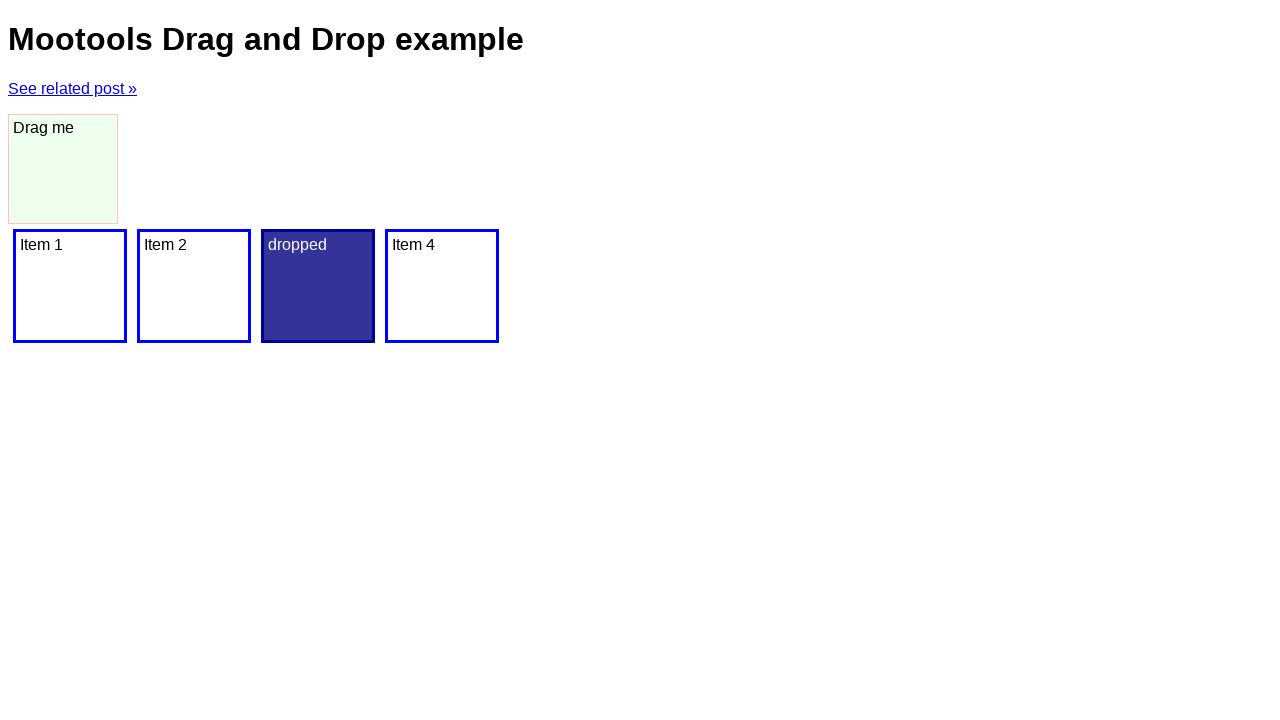

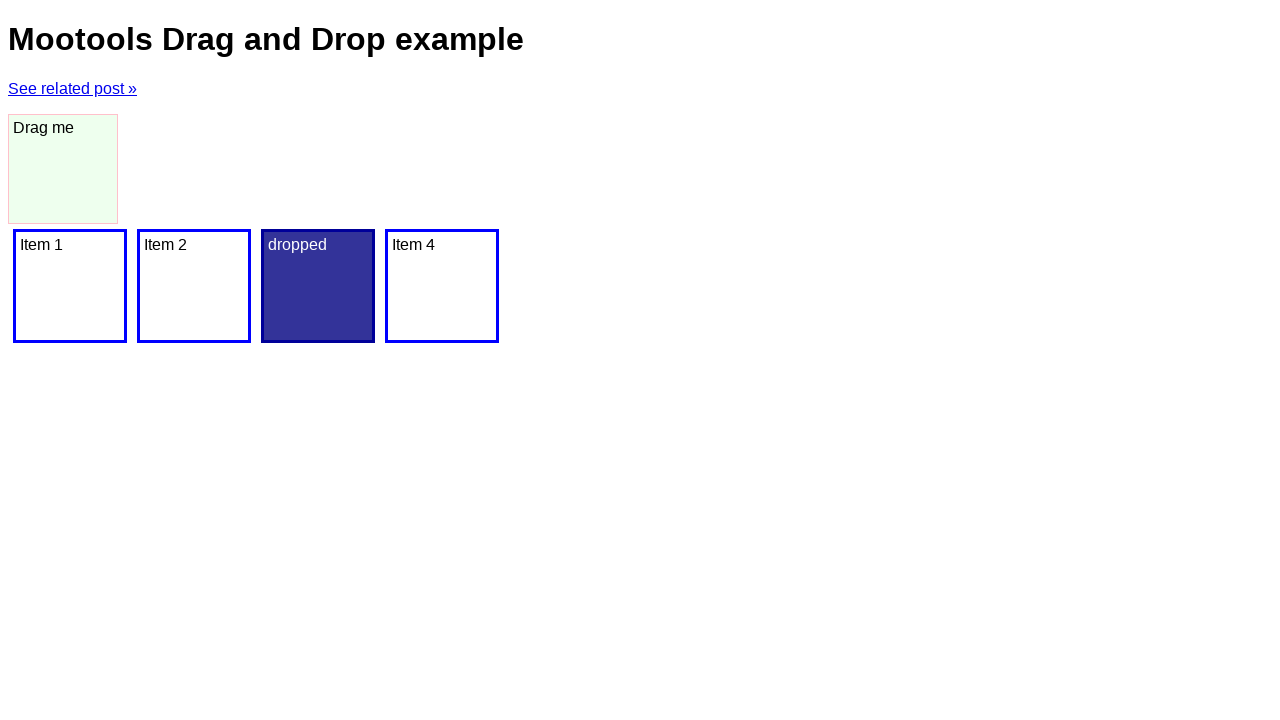